Tests clearing the complete state of all items by checking and then unchecking the toggle all

Starting URL: https://demo.playwright.dev/todomvc

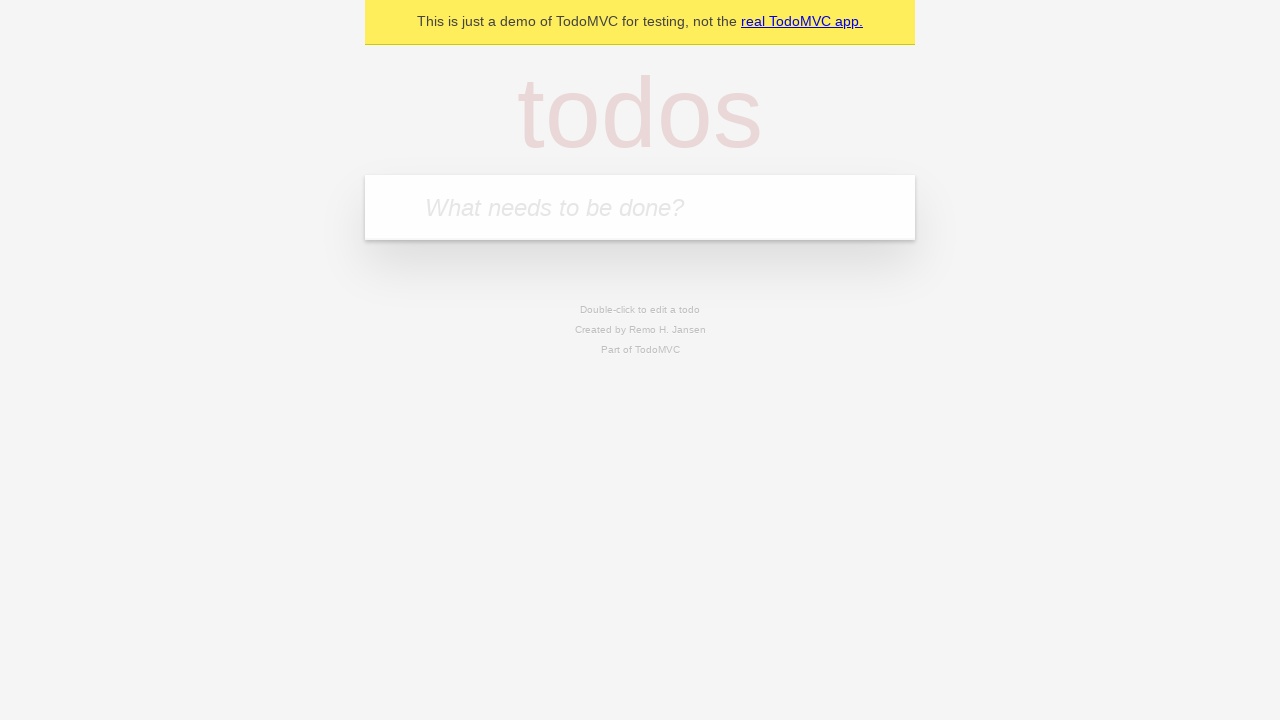

Filled todo input with 'buy some cheese' on internal:attr=[placeholder="What needs to be done?"i]
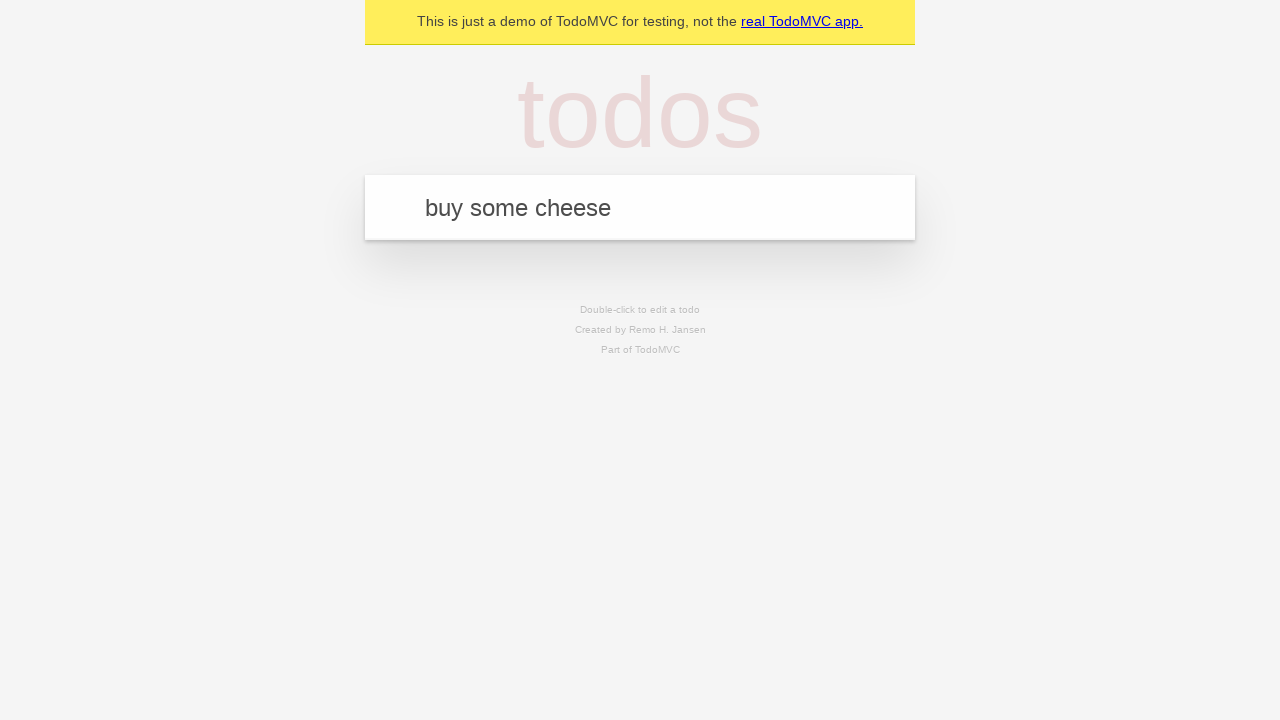

Pressed Enter to add 'buy some cheese' to the todo list on internal:attr=[placeholder="What needs to be done?"i]
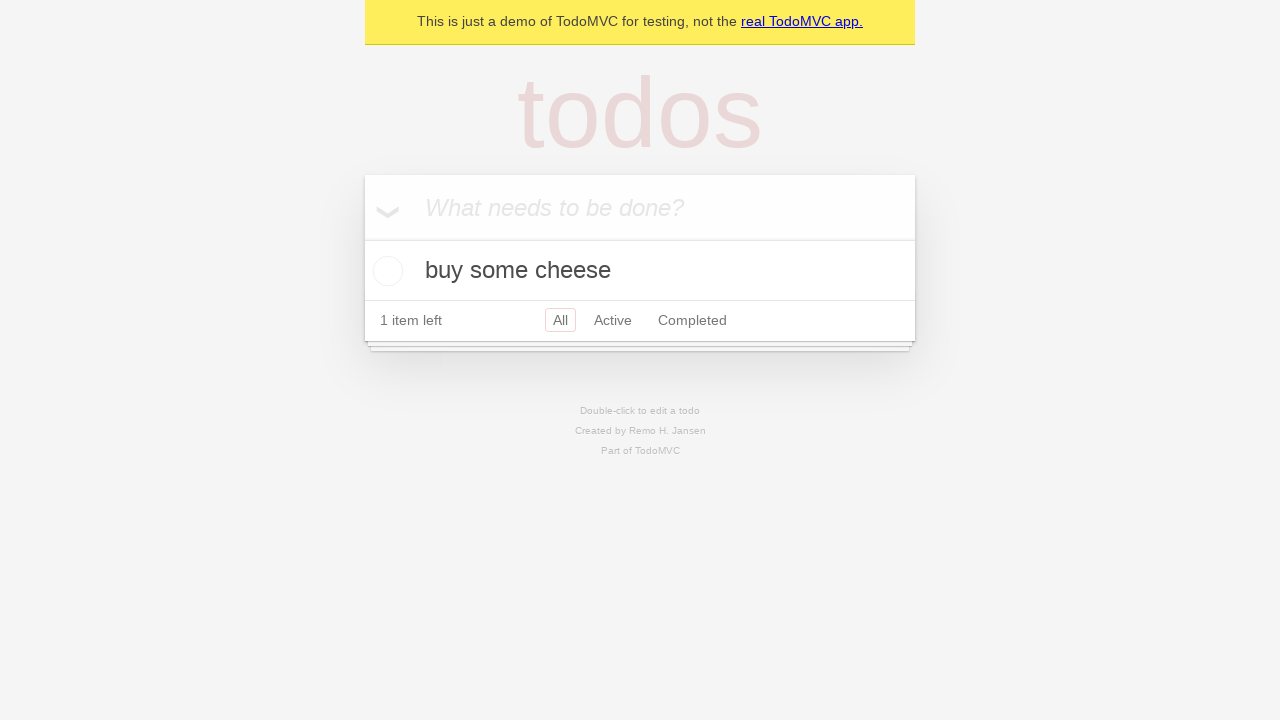

Filled todo input with 'feed the cat' on internal:attr=[placeholder="What needs to be done?"i]
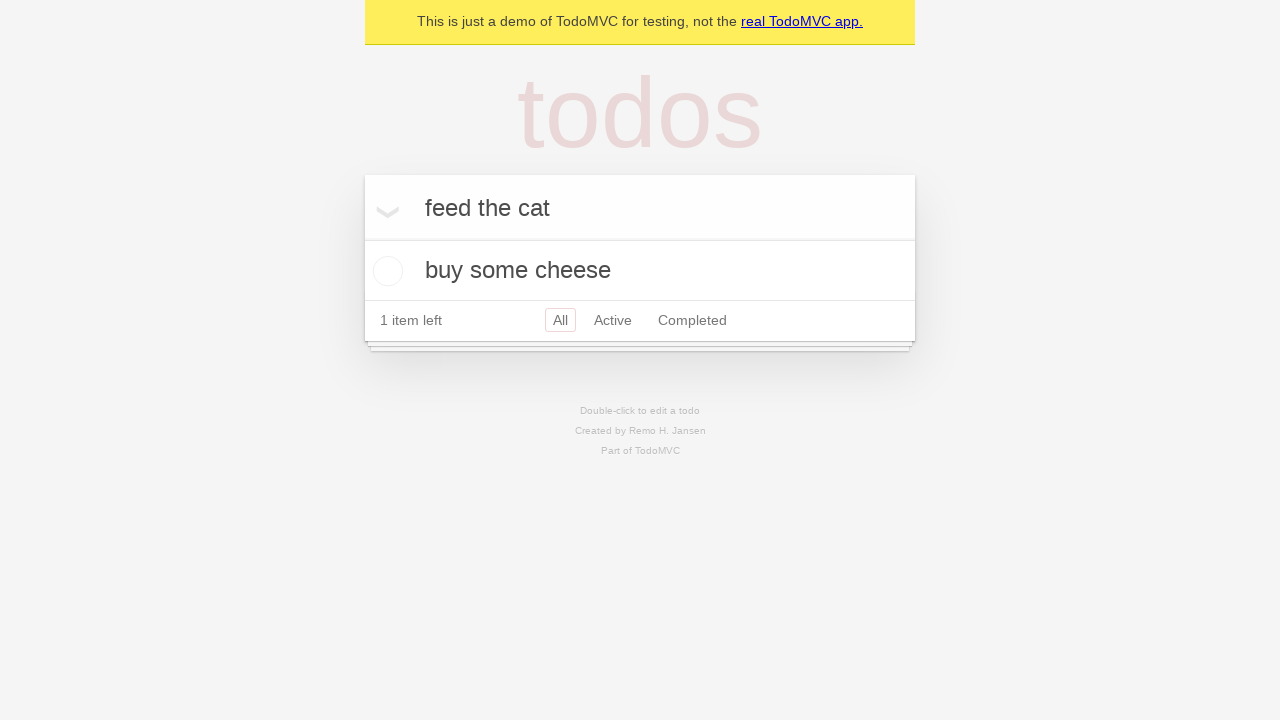

Pressed Enter to add 'feed the cat' to the todo list on internal:attr=[placeholder="What needs to be done?"i]
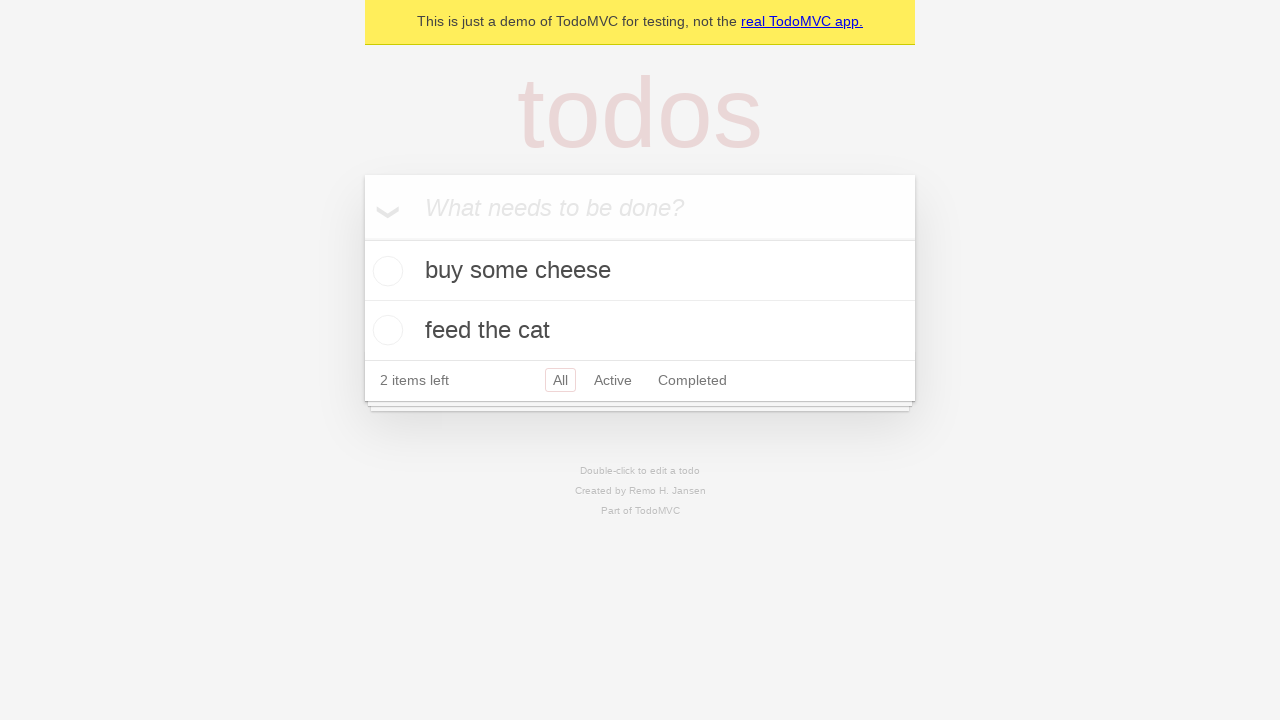

Filled todo input with 'book a doctors appointment' on internal:attr=[placeholder="What needs to be done?"i]
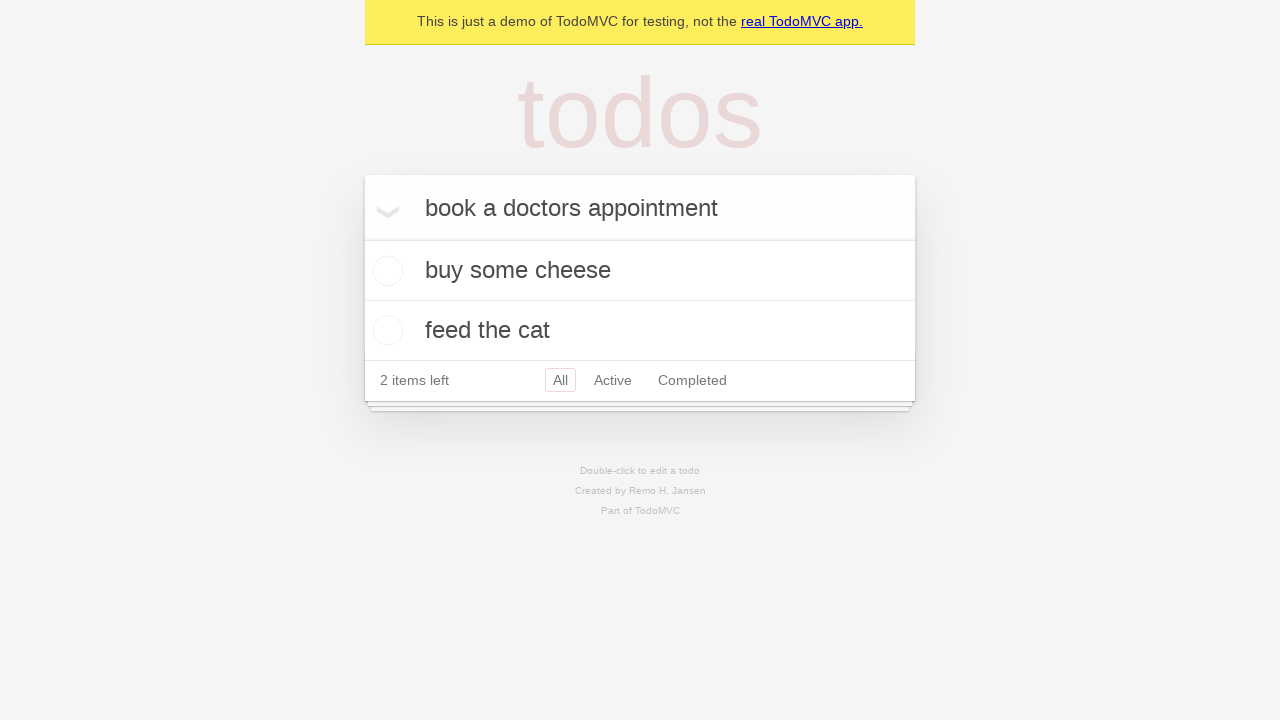

Pressed Enter to add 'book a doctors appointment' to the todo list on internal:attr=[placeholder="What needs to be done?"i]
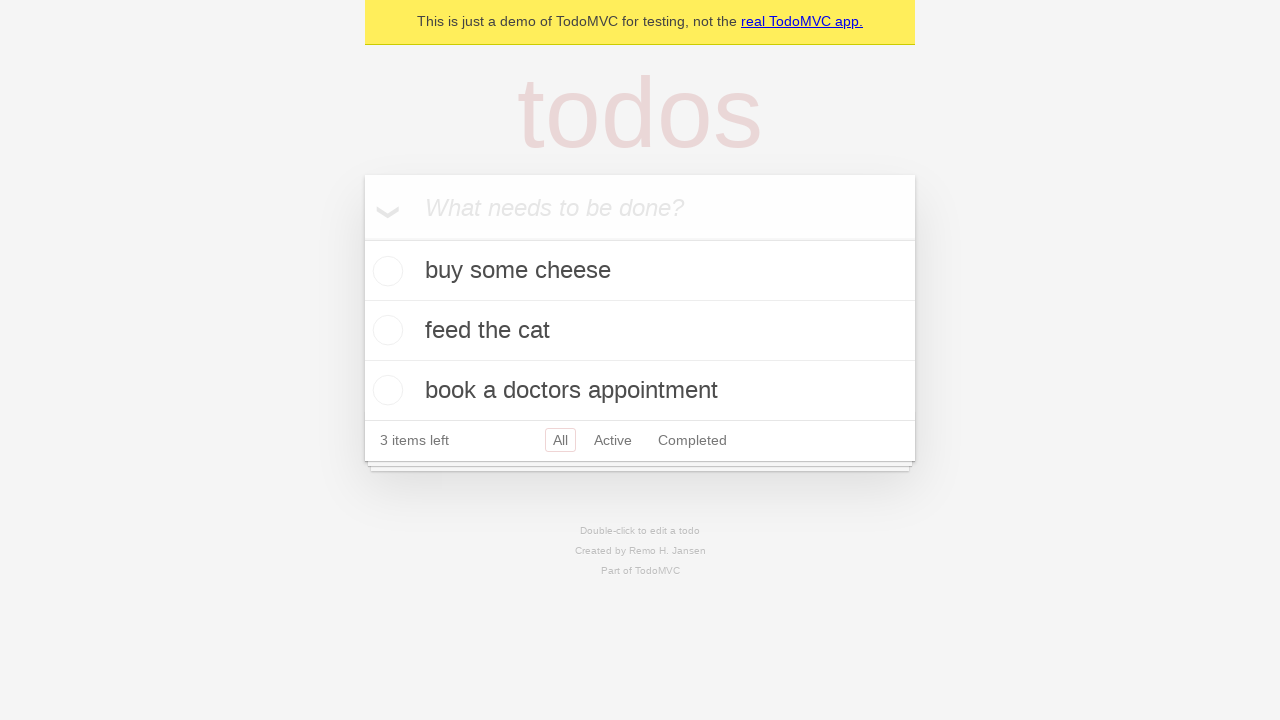

Checked the 'Mark all as complete' toggle to mark all items as complete at (362, 238) on internal:label="Mark all as complete"i
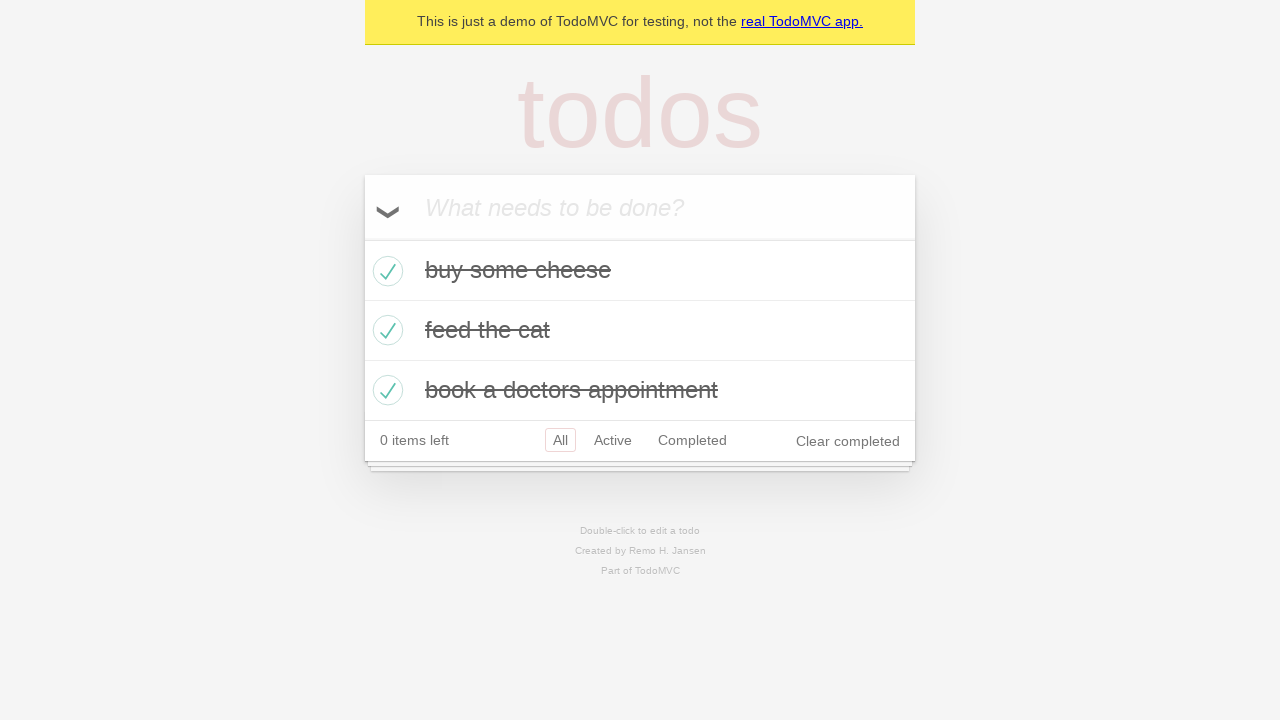

Unchecked the 'Mark all as complete' toggle to clear the complete state of all items at (362, 238) on internal:label="Mark all as complete"i
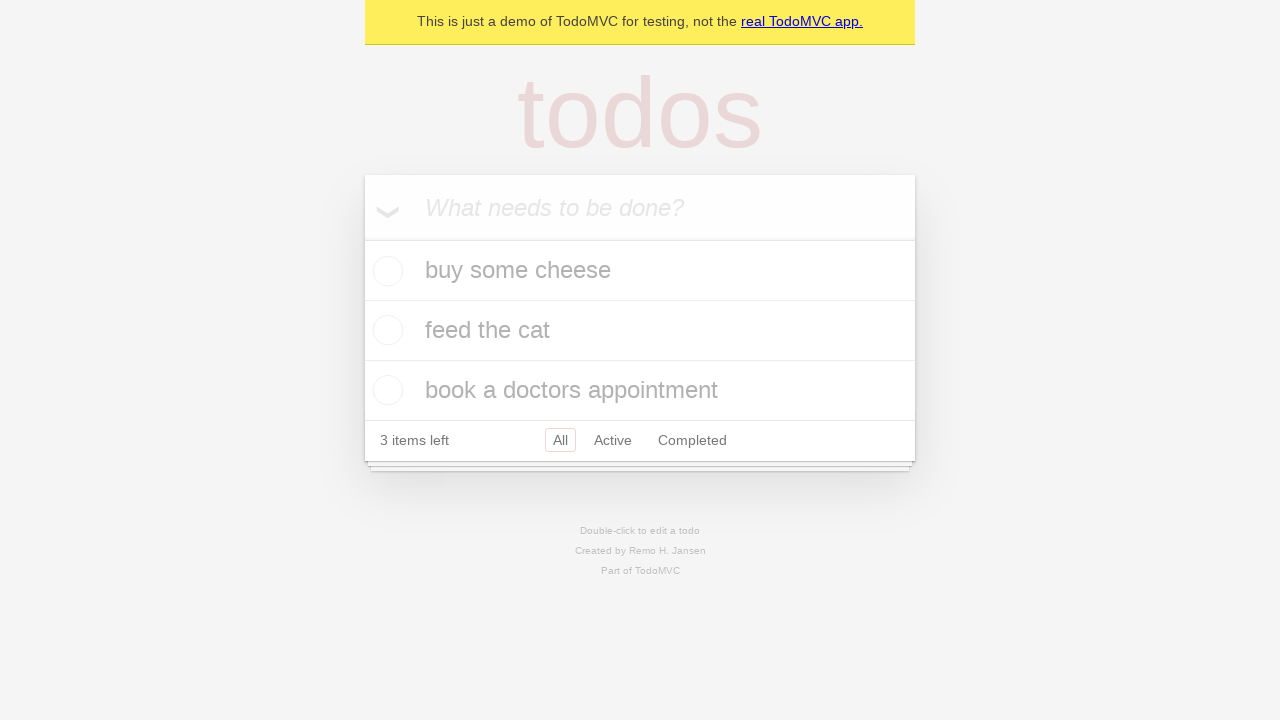

Verified that todo items are present and unchecked
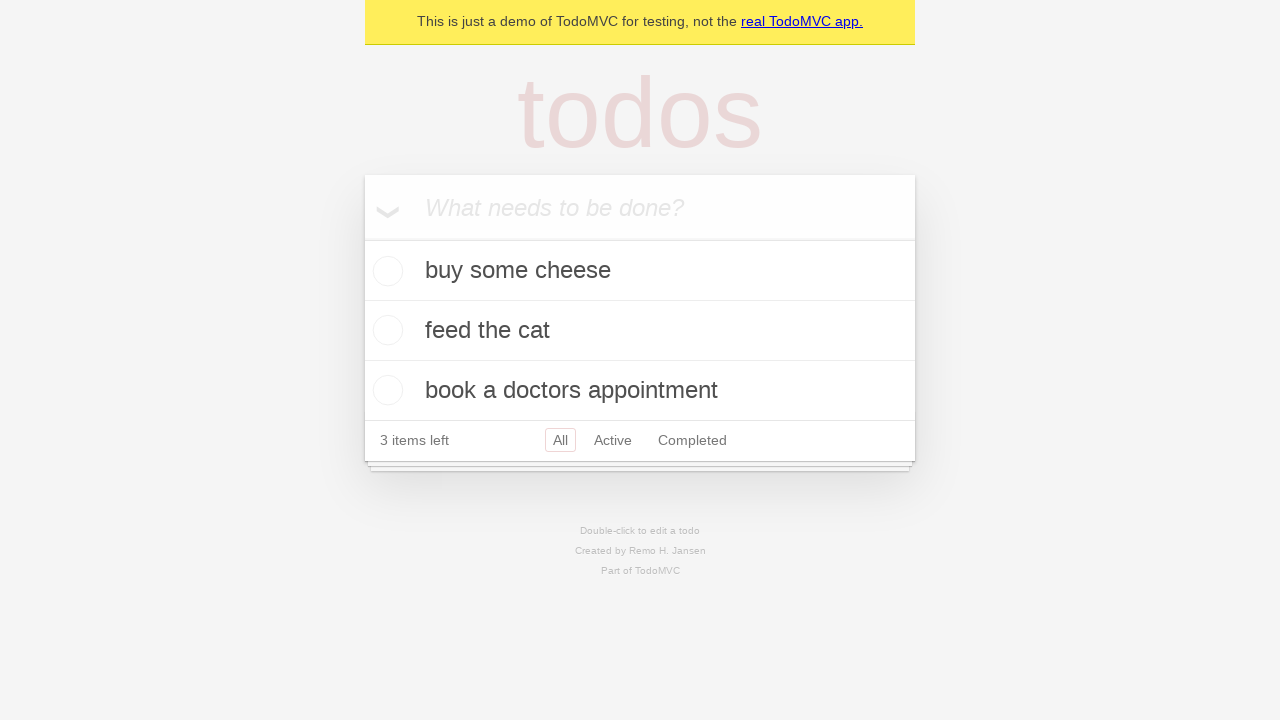

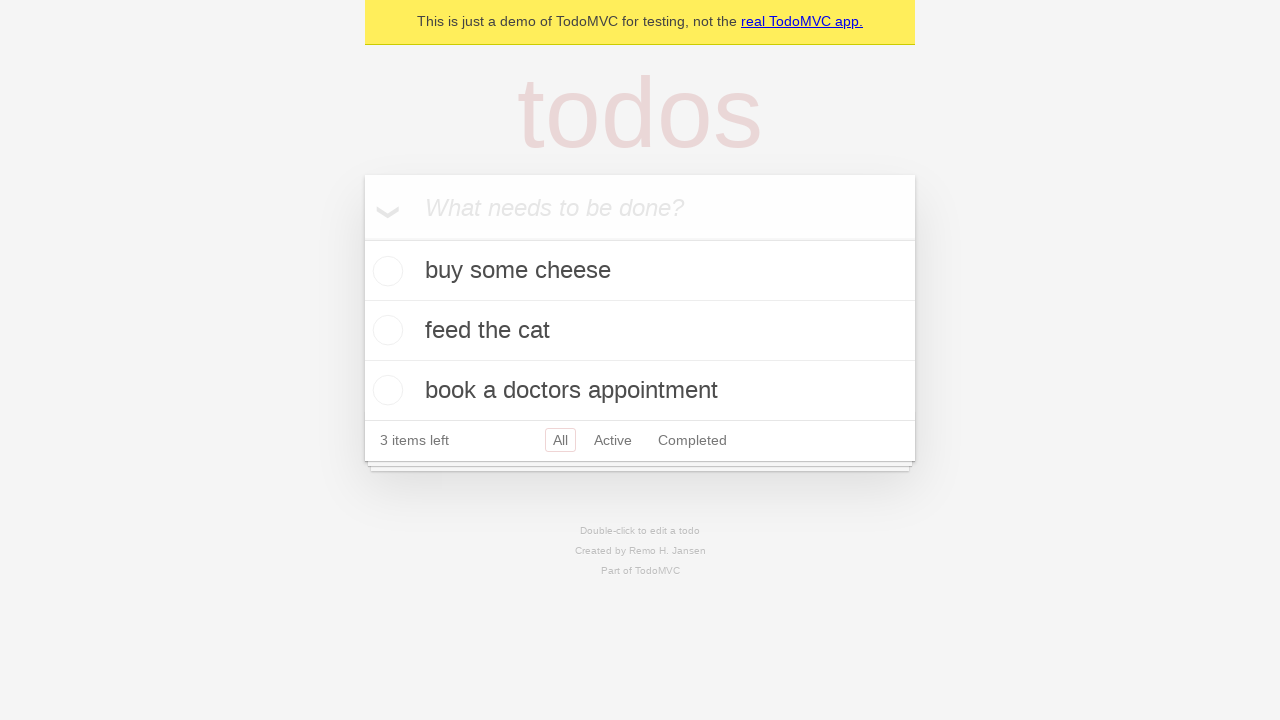